Navigates to zlti.com website and verifies that anchor link elements are present on the page

Starting URL: http://www.zlti.com

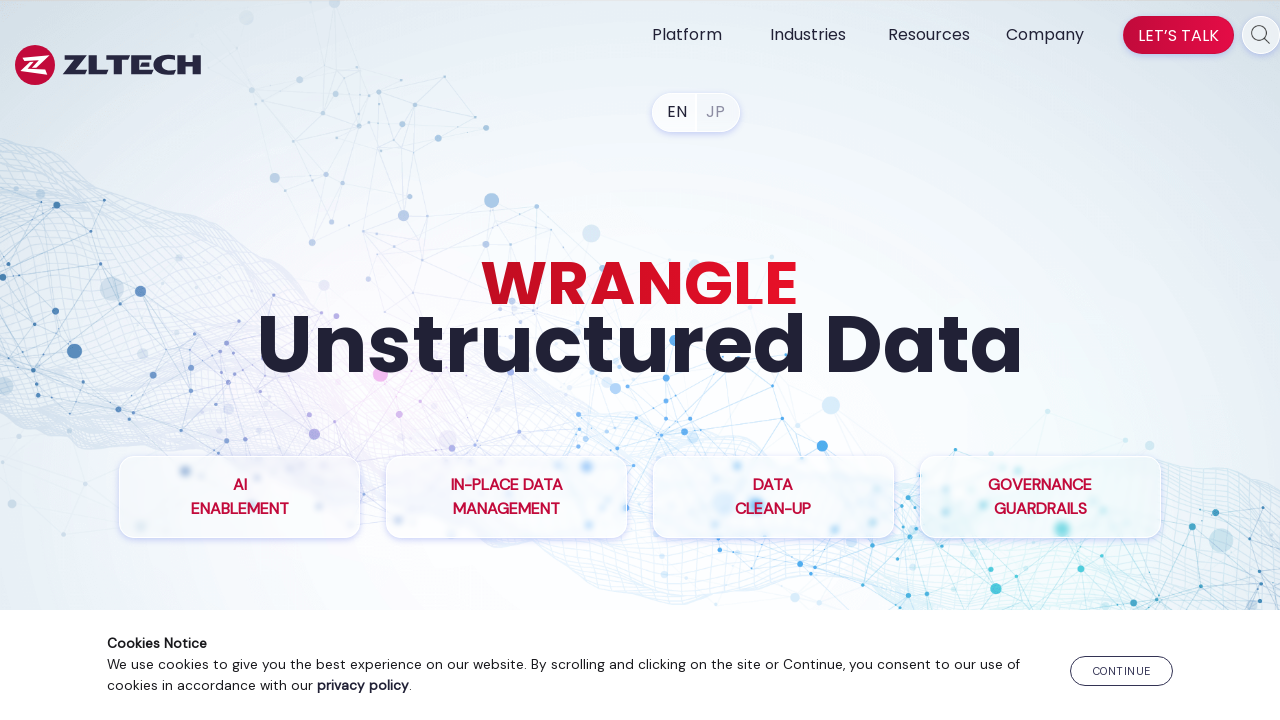

Waited for page to load with domcontentloaded state
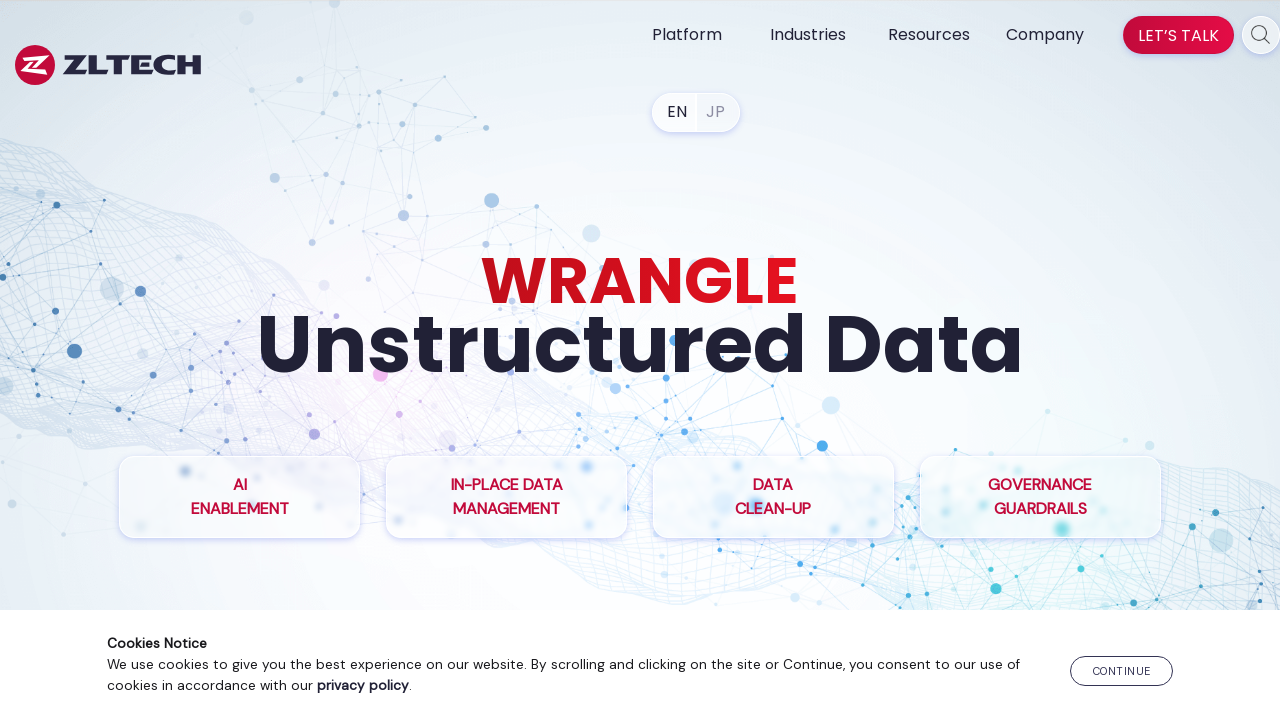

Confirmed anchor tag elements are present on the page
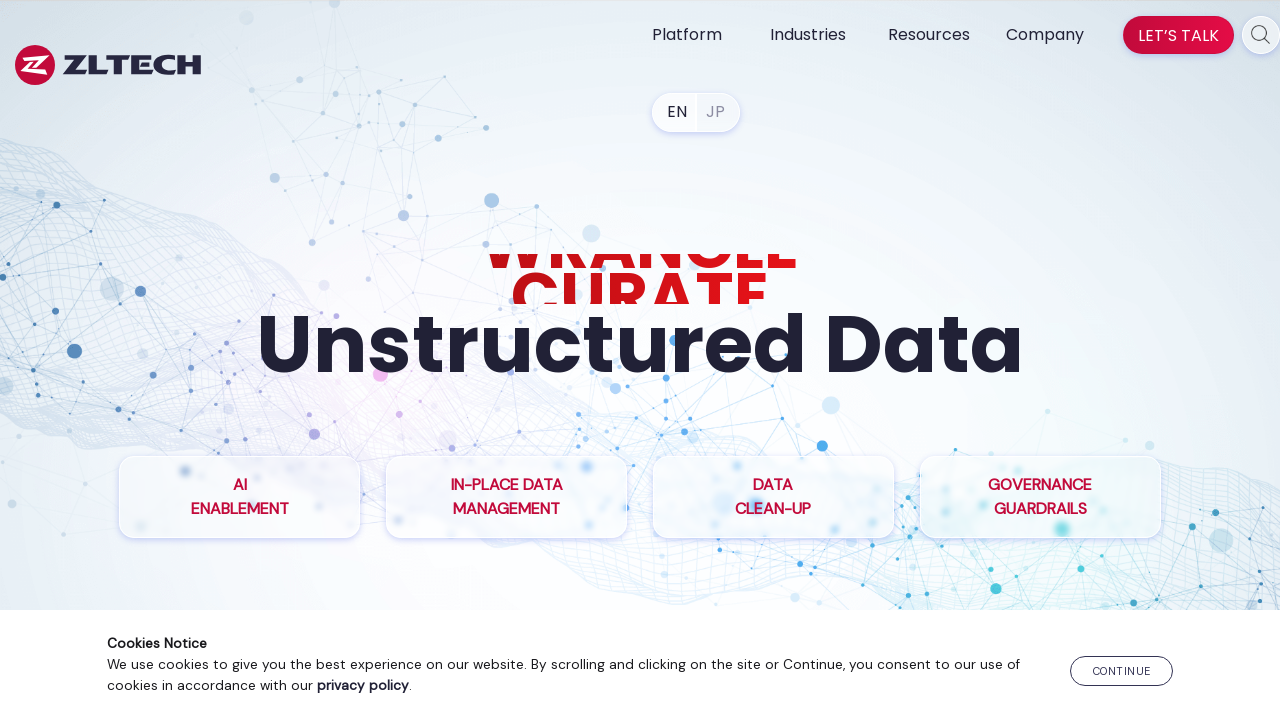

Retrieved all anchor links from the page - found 79 links
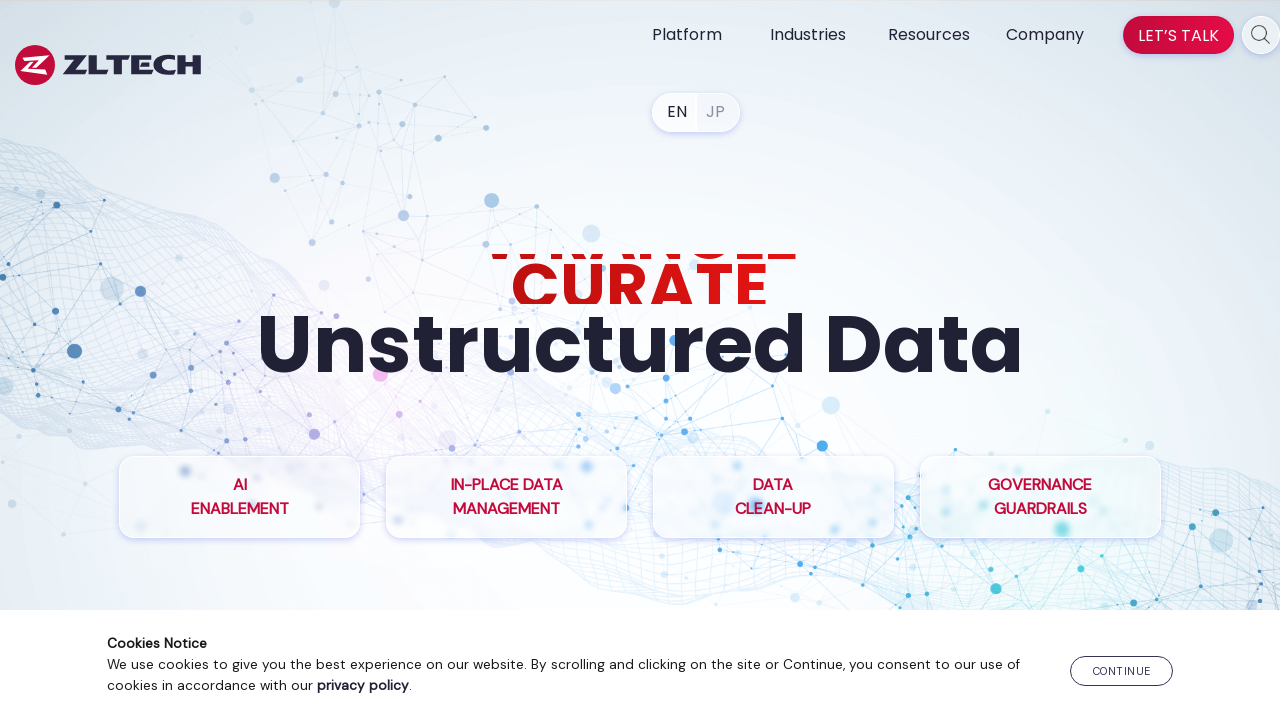

Verified that anchor links are present on zlti.com
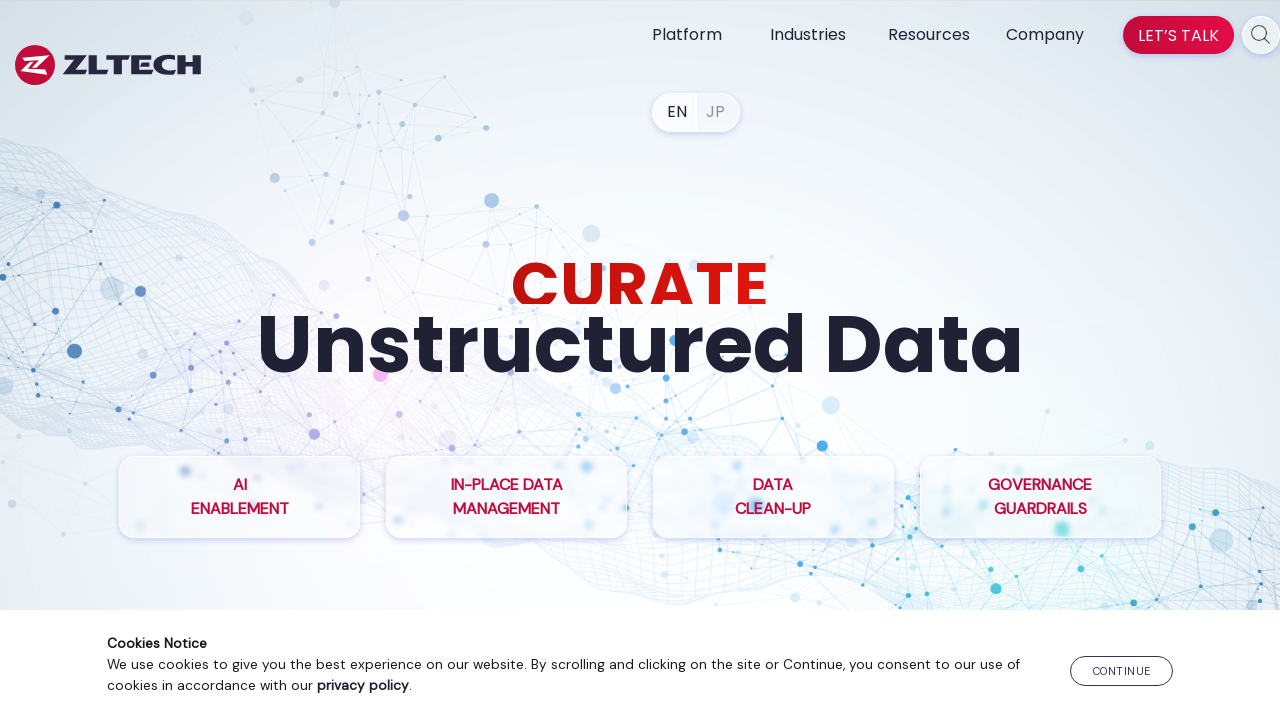

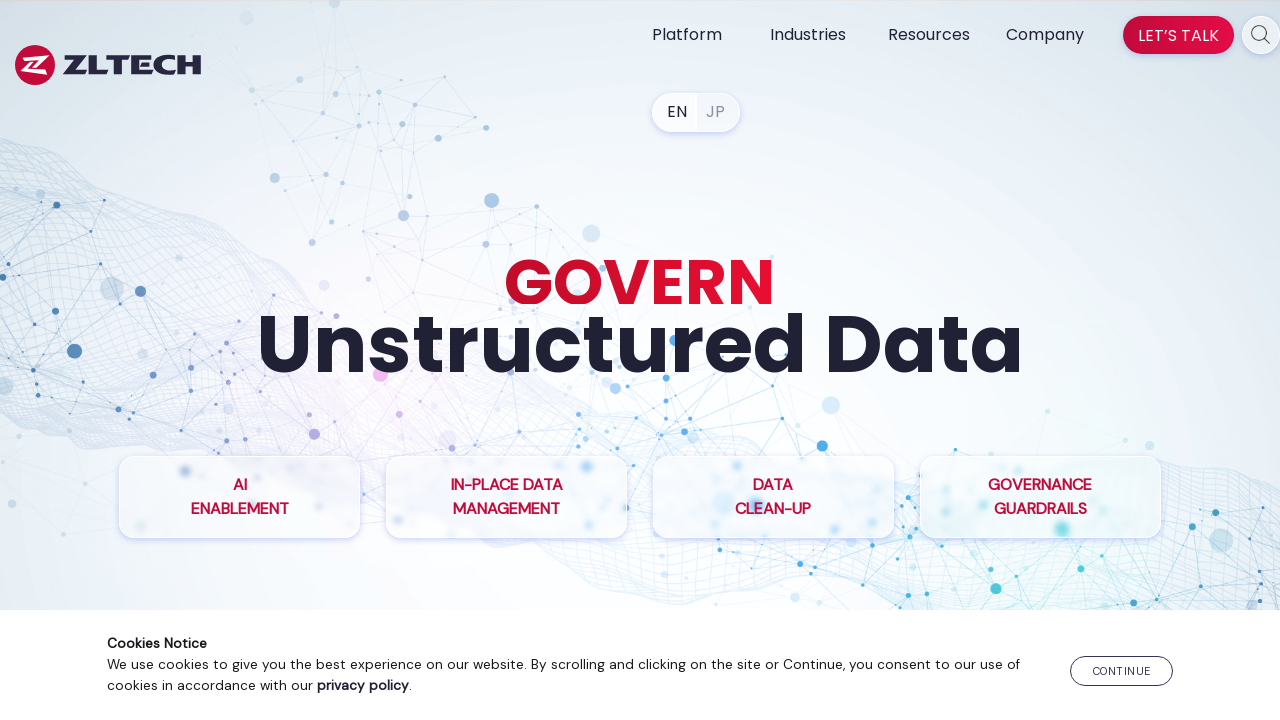